Tests the Python.org website search functionality by entering "pycon" in the search box and submitting the search

Starting URL: https://www.python.org

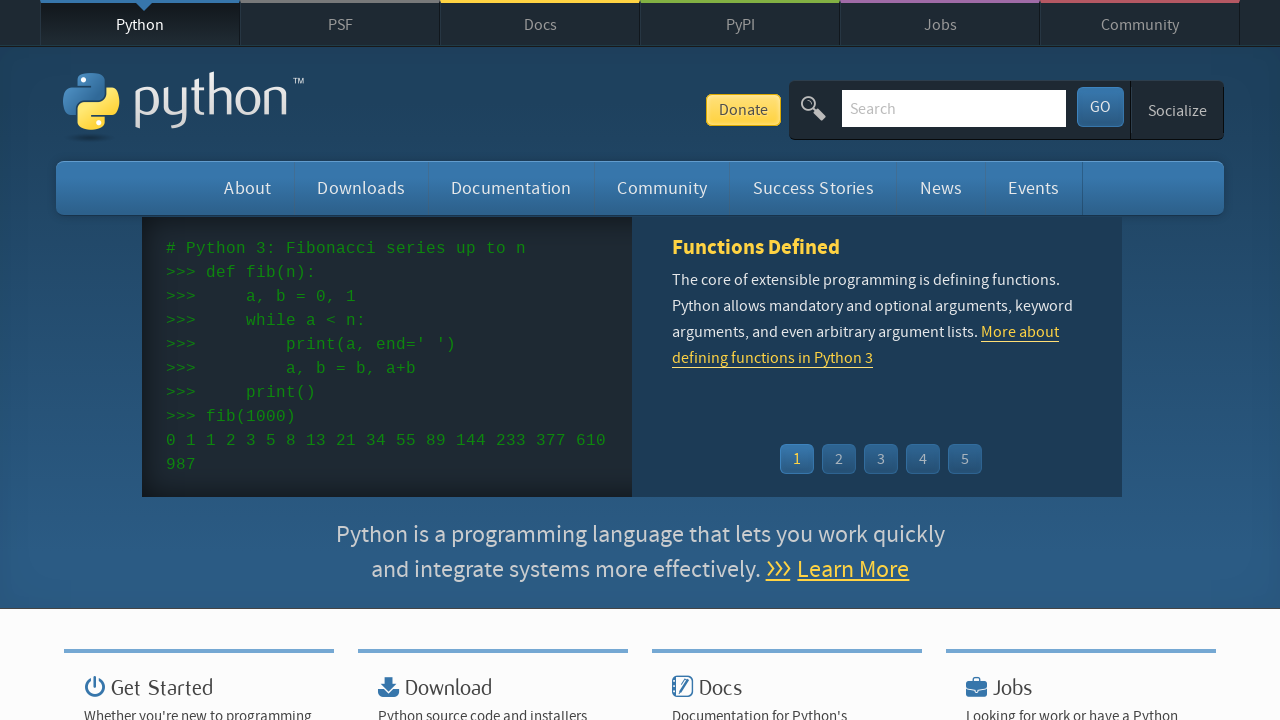

Located search input field with name 'q'
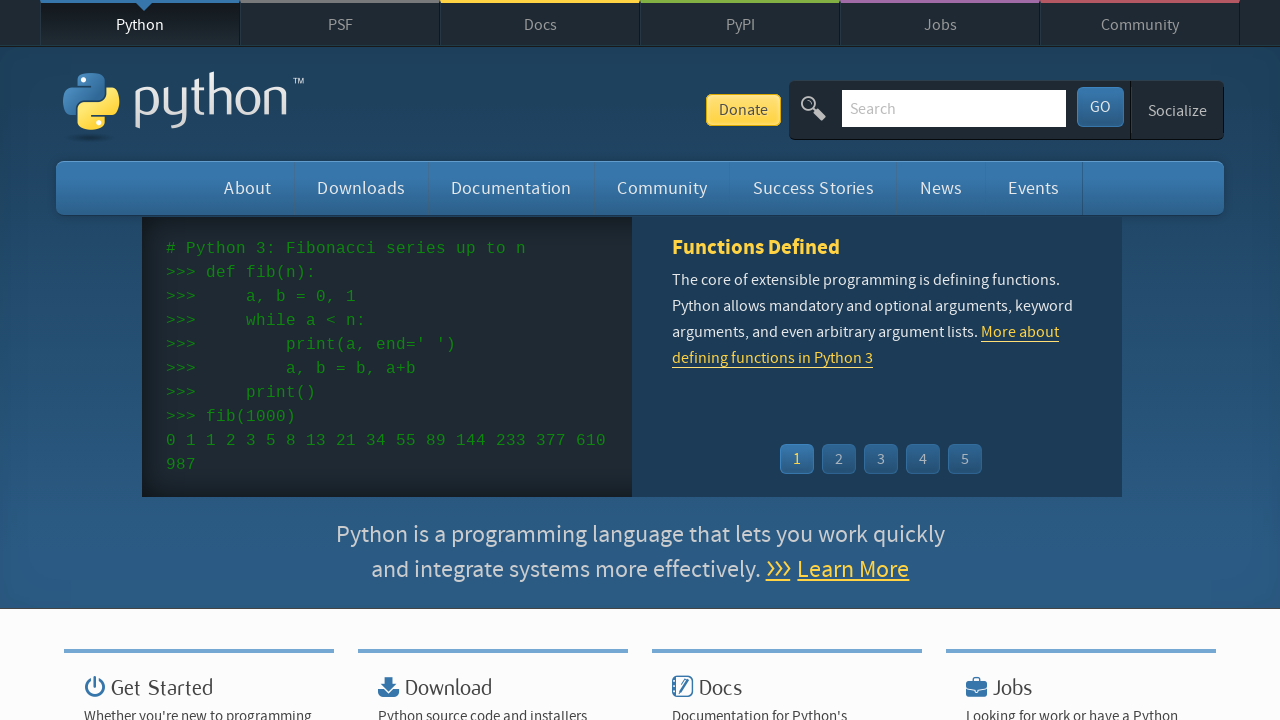

Cleared search input field on input[name='q']
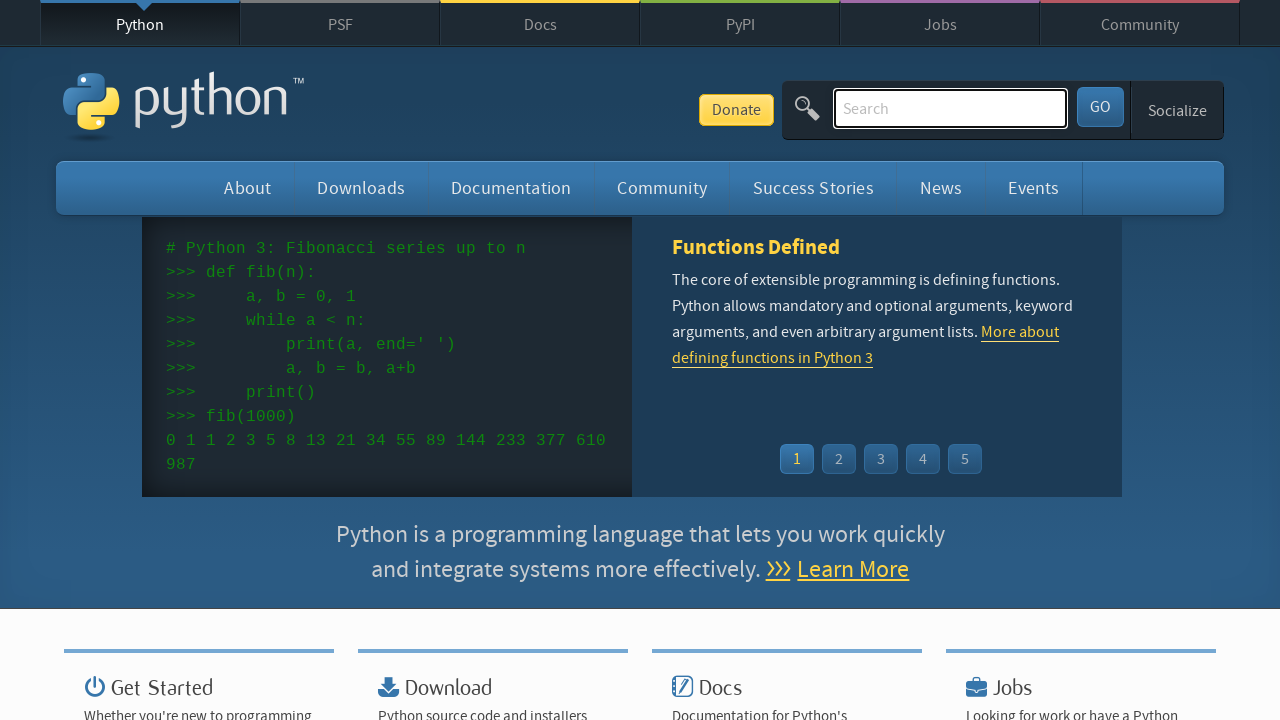

Filled search field with 'pycon' on input[name='q']
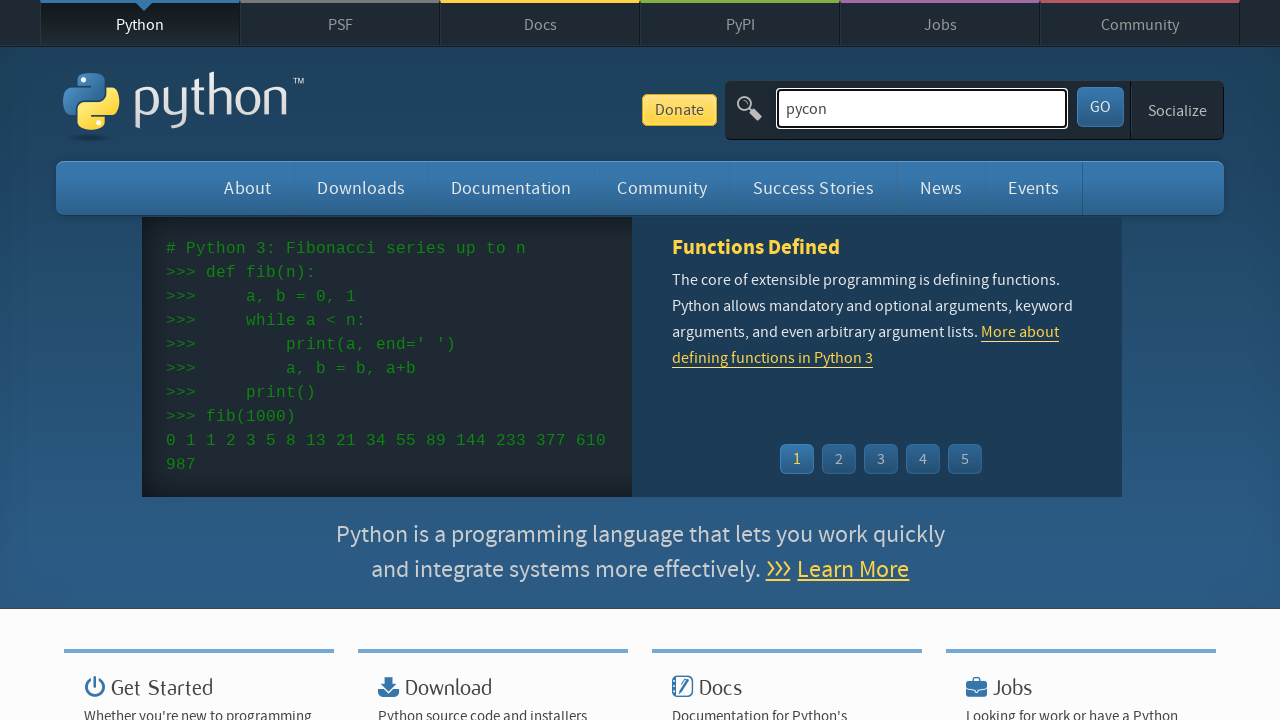

Pressed Enter to submit search query on input[name='q']
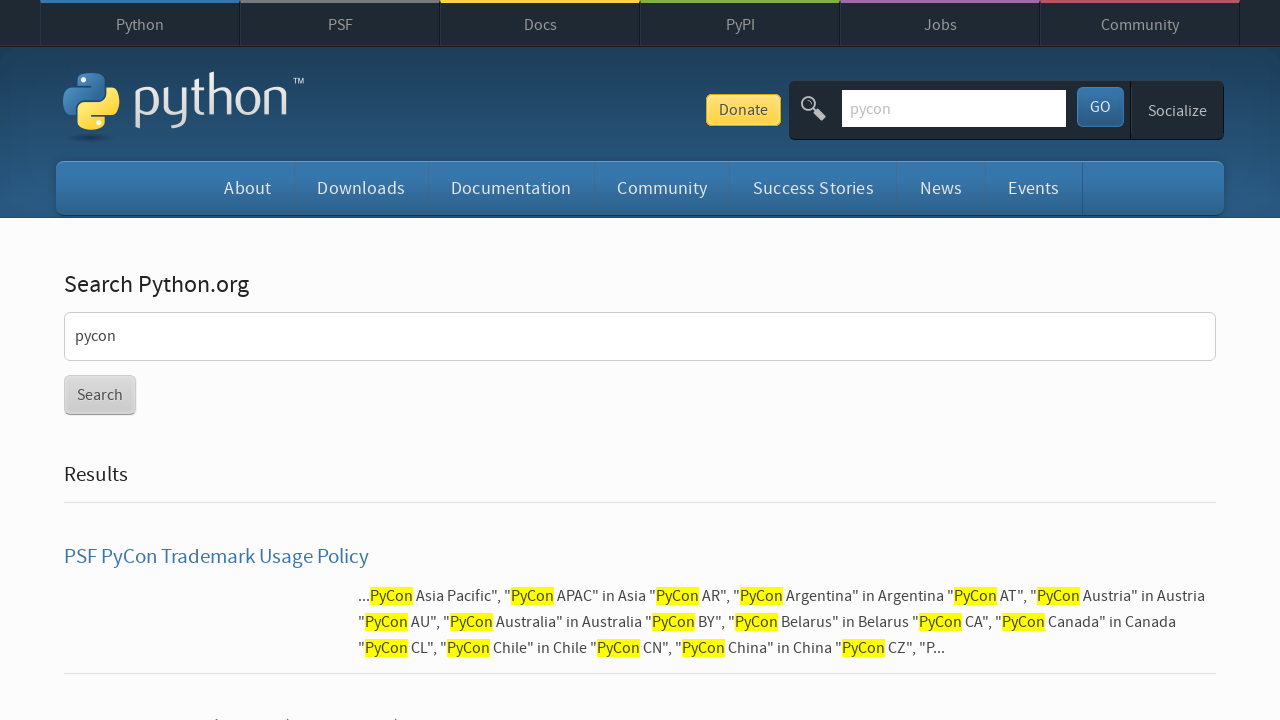

Waited for network to be idle and results page to load
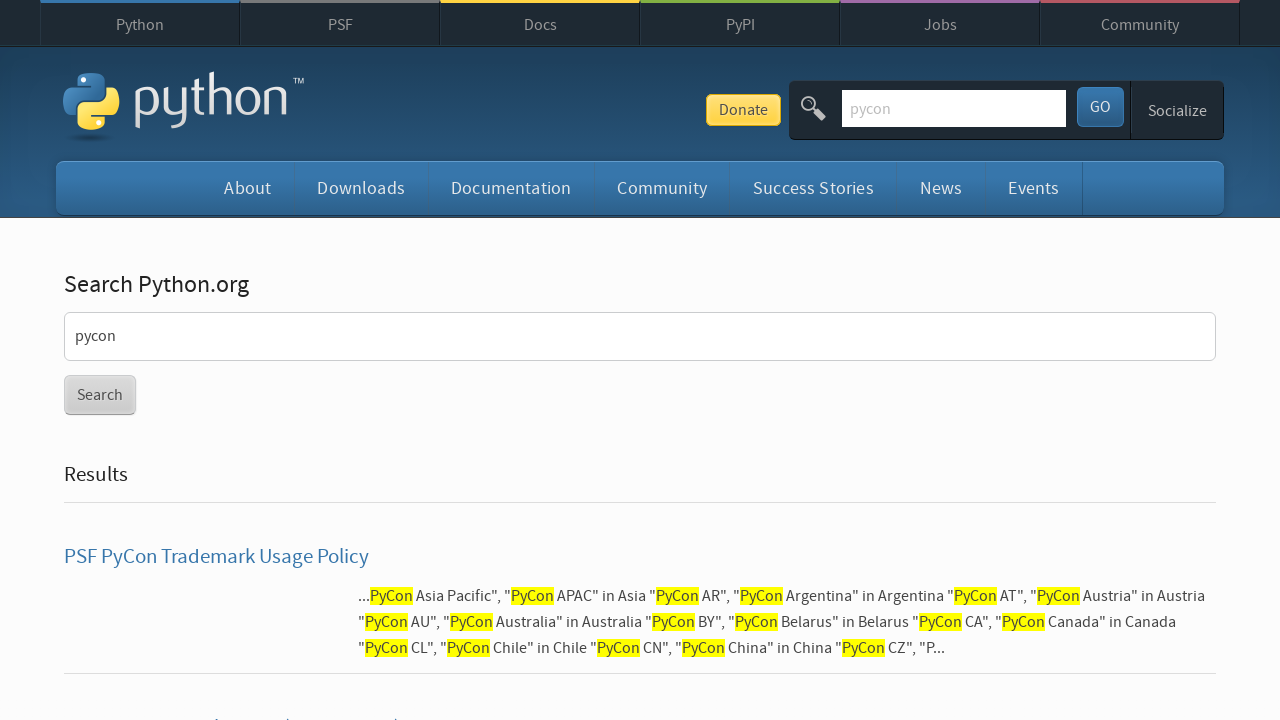

Verified search results are displayed - no 'No results found' message
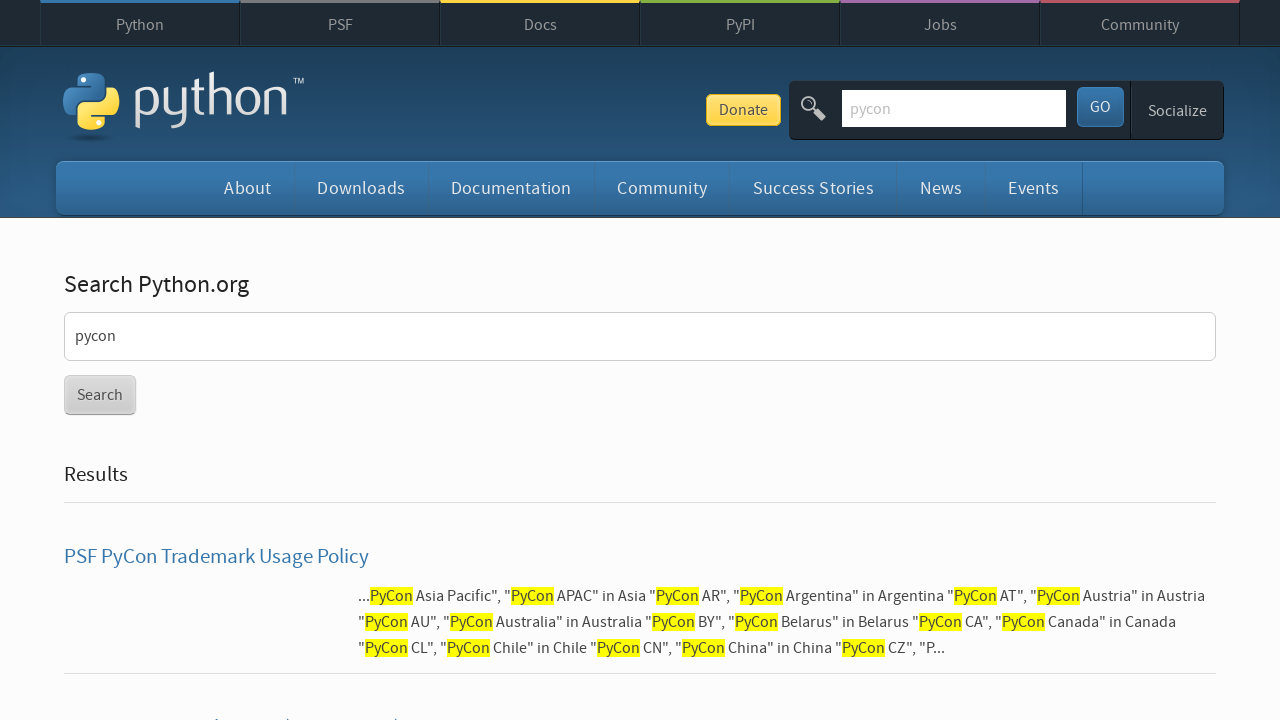

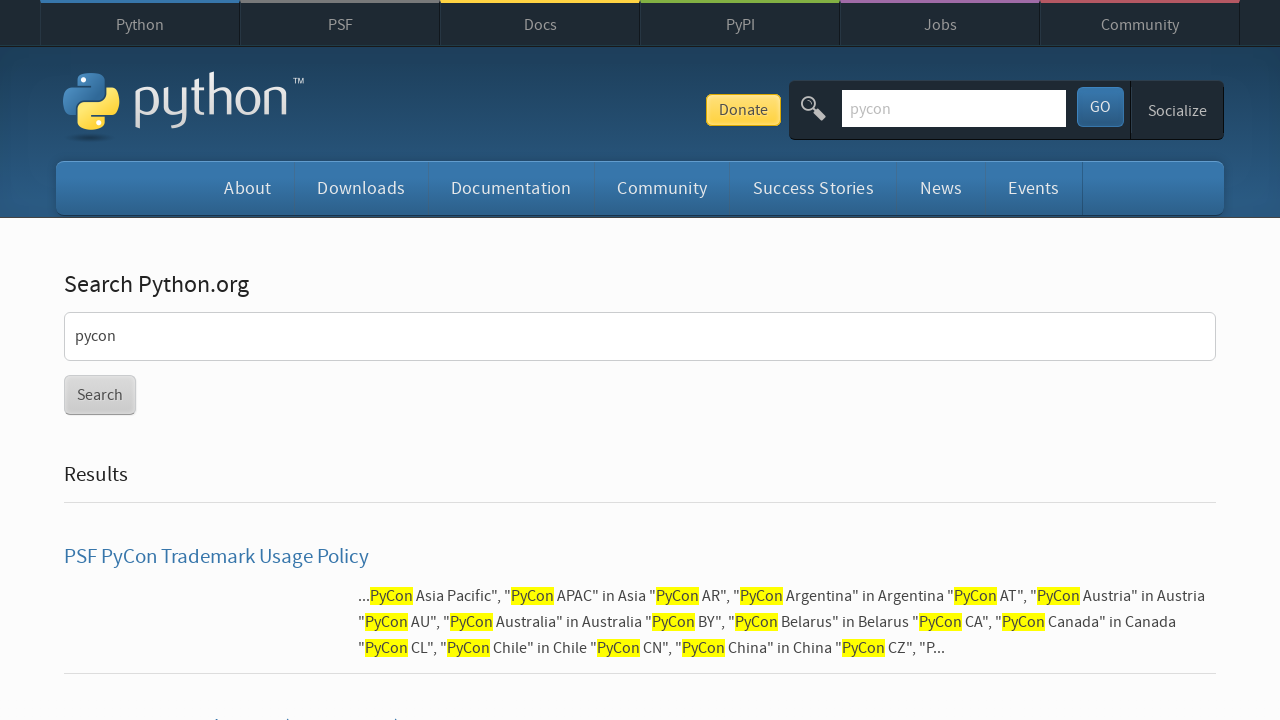